Tests browser window management by setting a specific window size (500x500) and navigating to the Selenium HQ website.

Starting URL: https://www.seleniumhq.org/

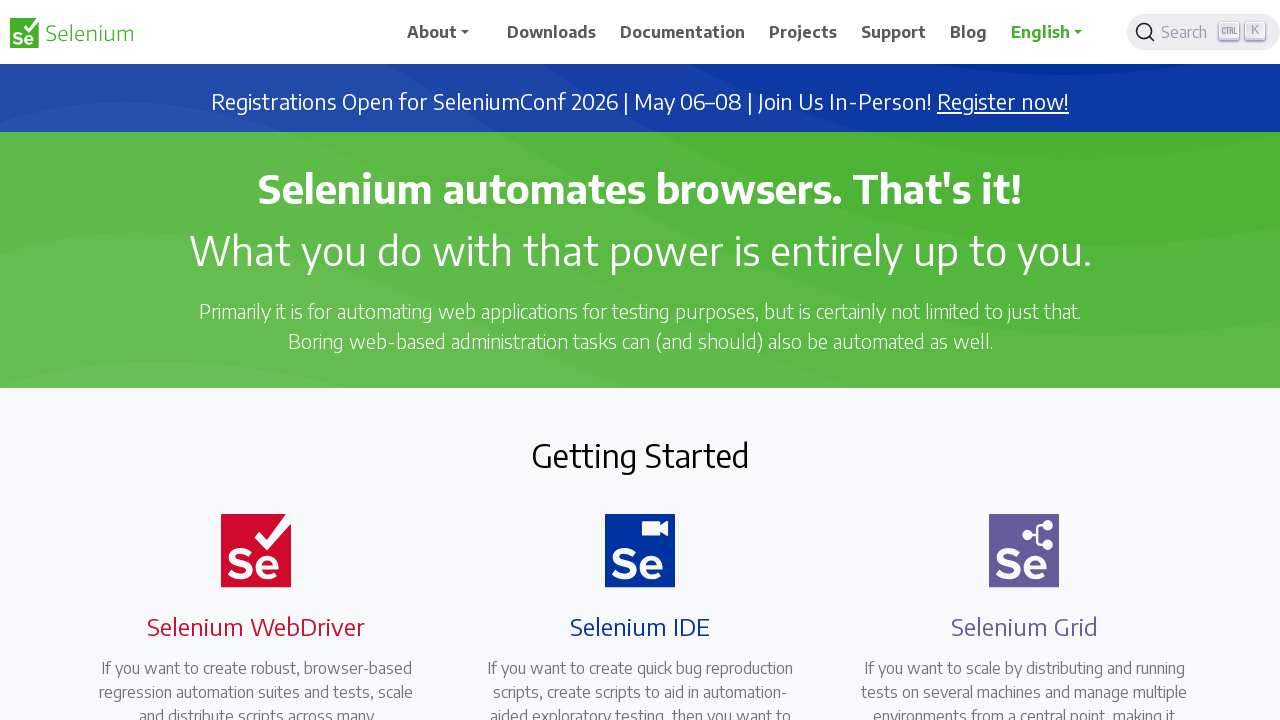

Set browser window size to 500x500 pixels
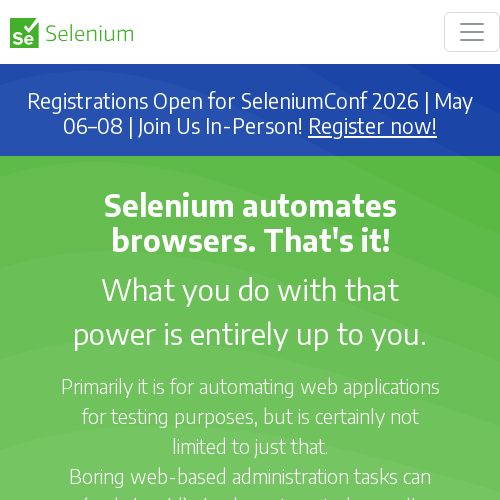

Page DOM content loaded and stabilized
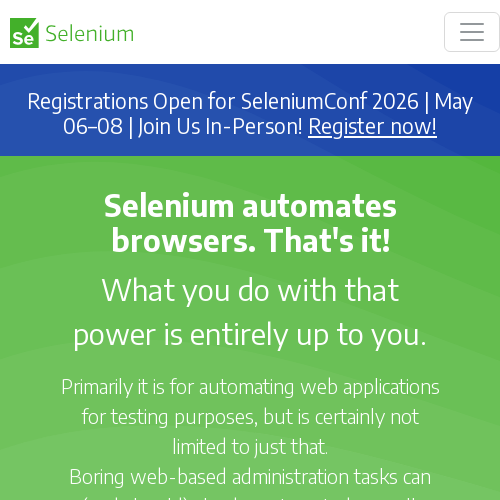

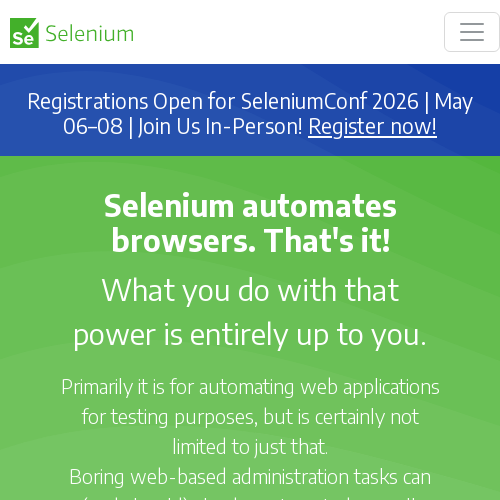